Tests navigating a book catalog by clicking on book titles to view their detail pages, then navigating back to the listing to continue browsing through multiple books.

Starting URL: http://books.toscrape.com/index.html

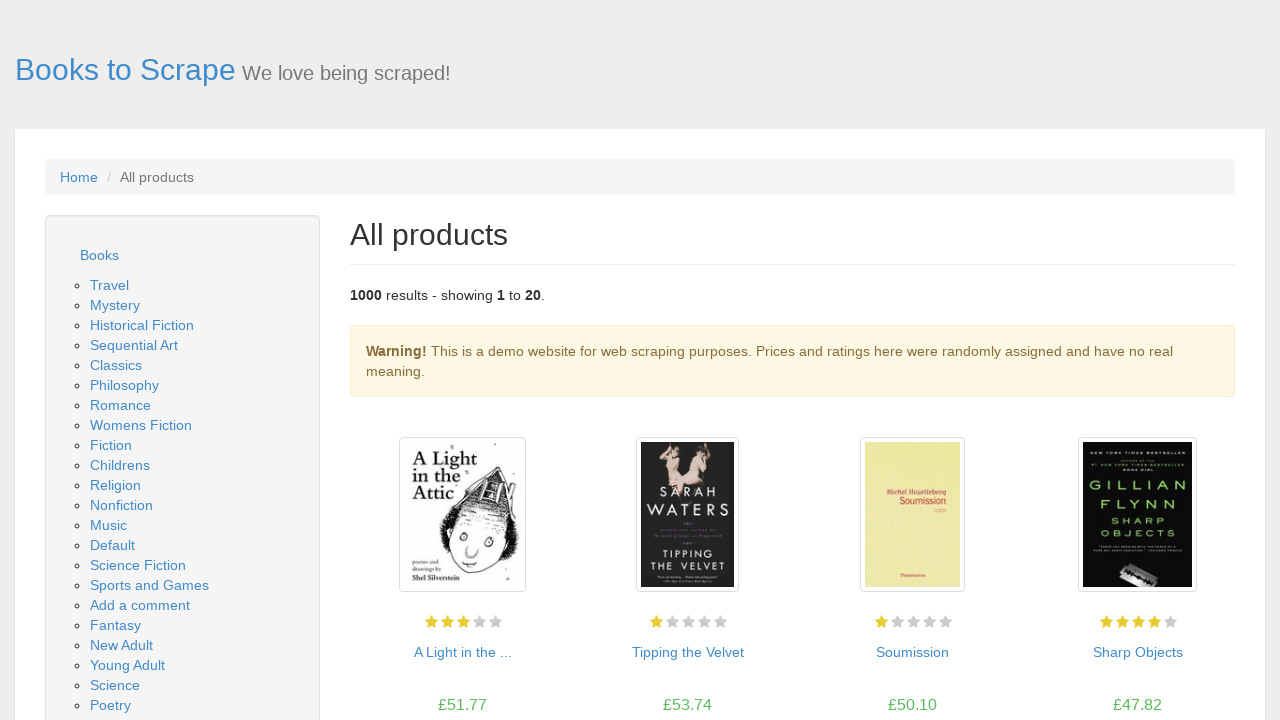

Book listing loaded and book items are visible
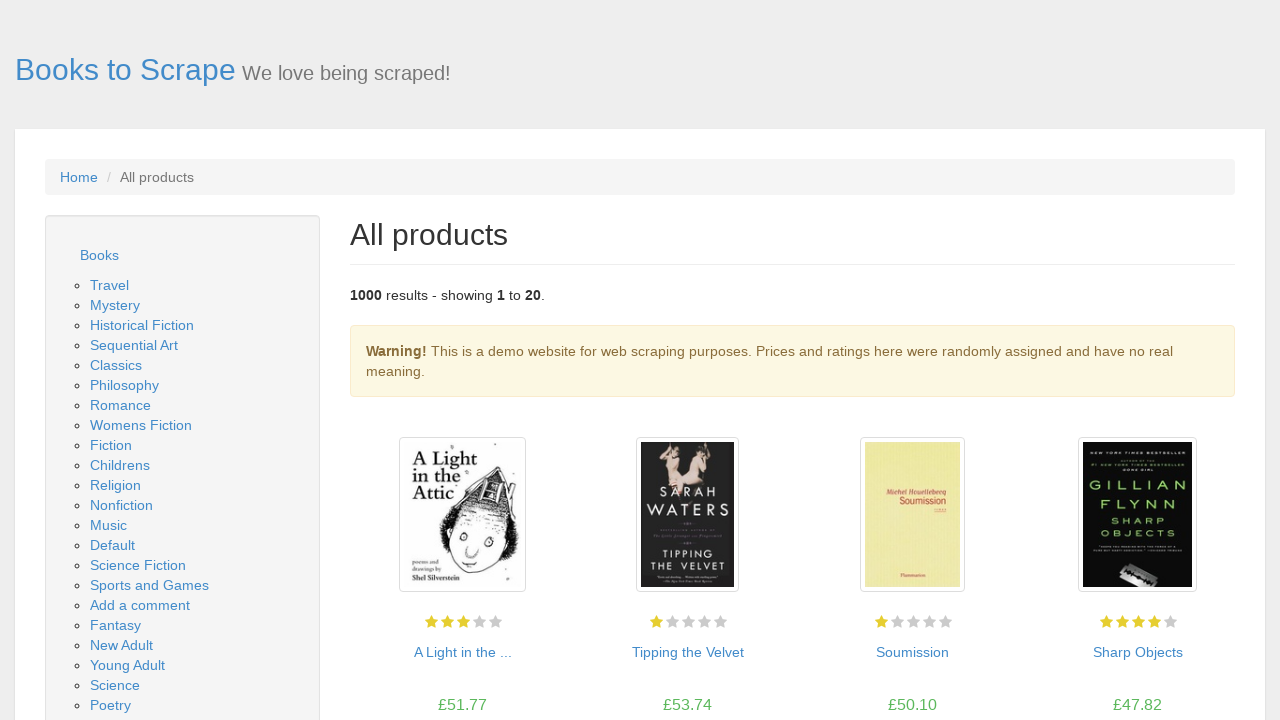

Found 20 book titles in the catalog
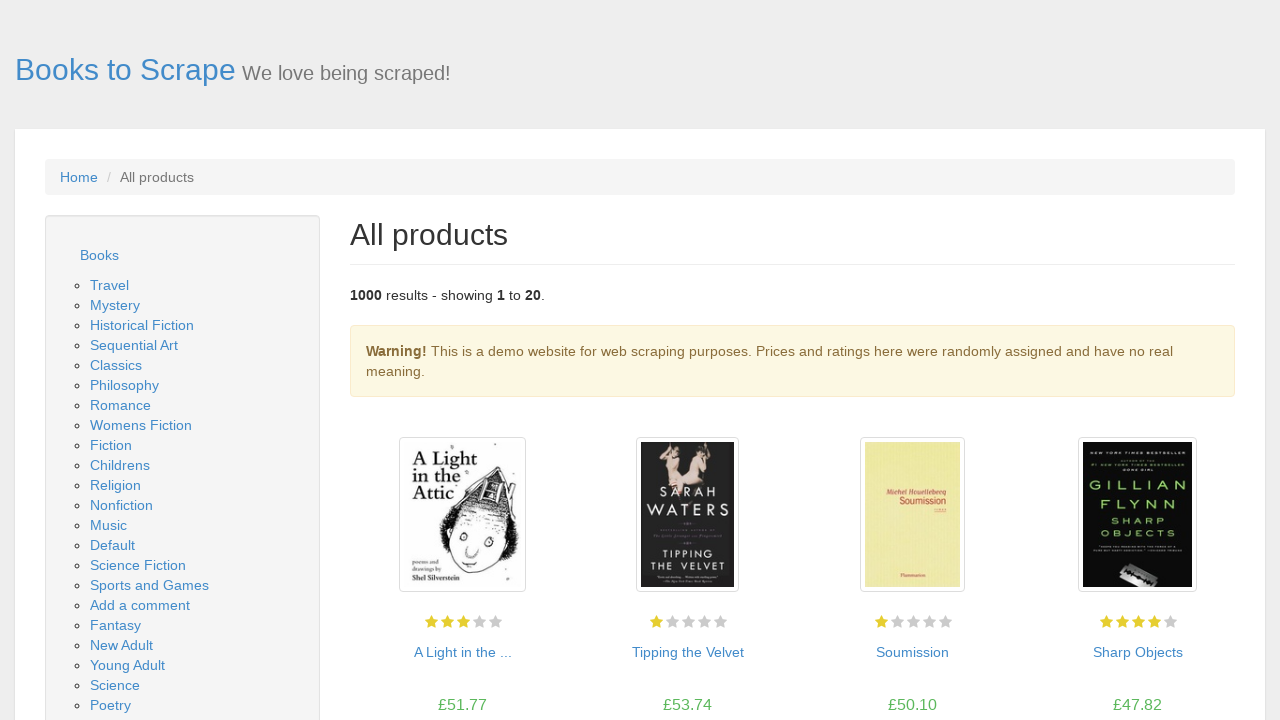

Clicked on book 1 title to view details at (462, 652) on xpath=//li[@class='col-xs-6 col-sm-4 col-md-3 col-lg-3']//h3//a >> nth=0
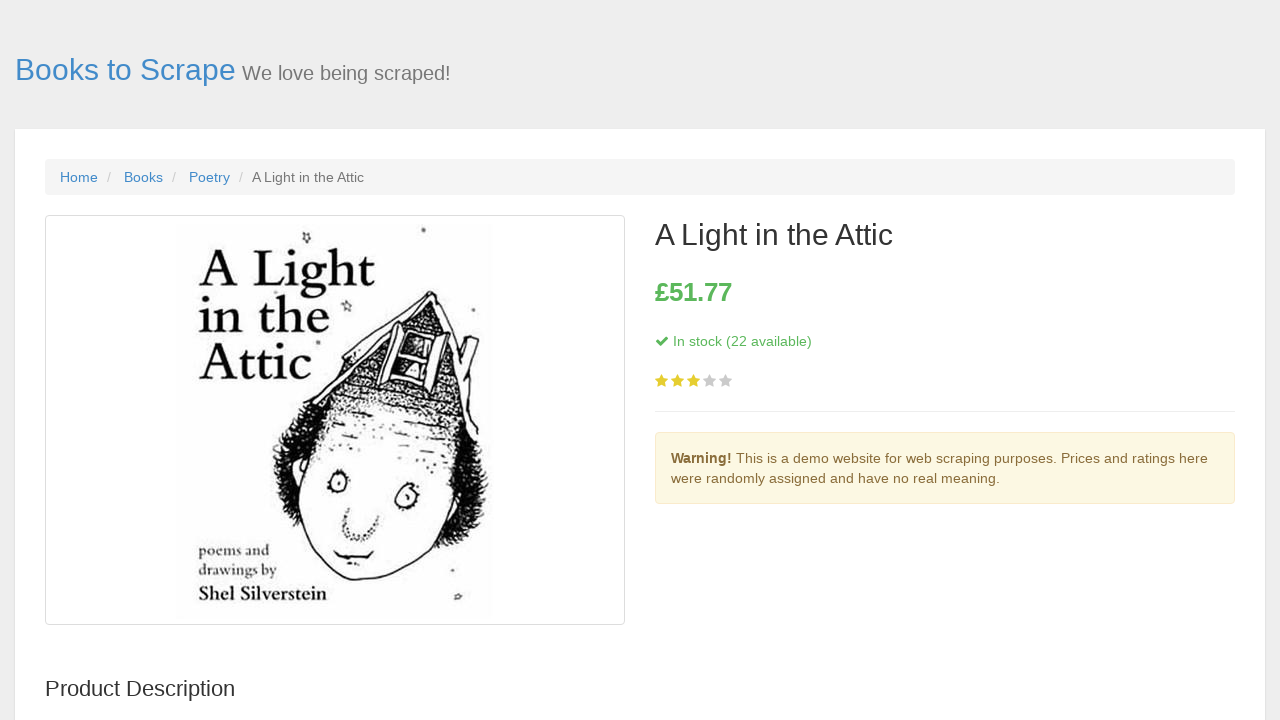

Book 1 detail page loaded with product heading
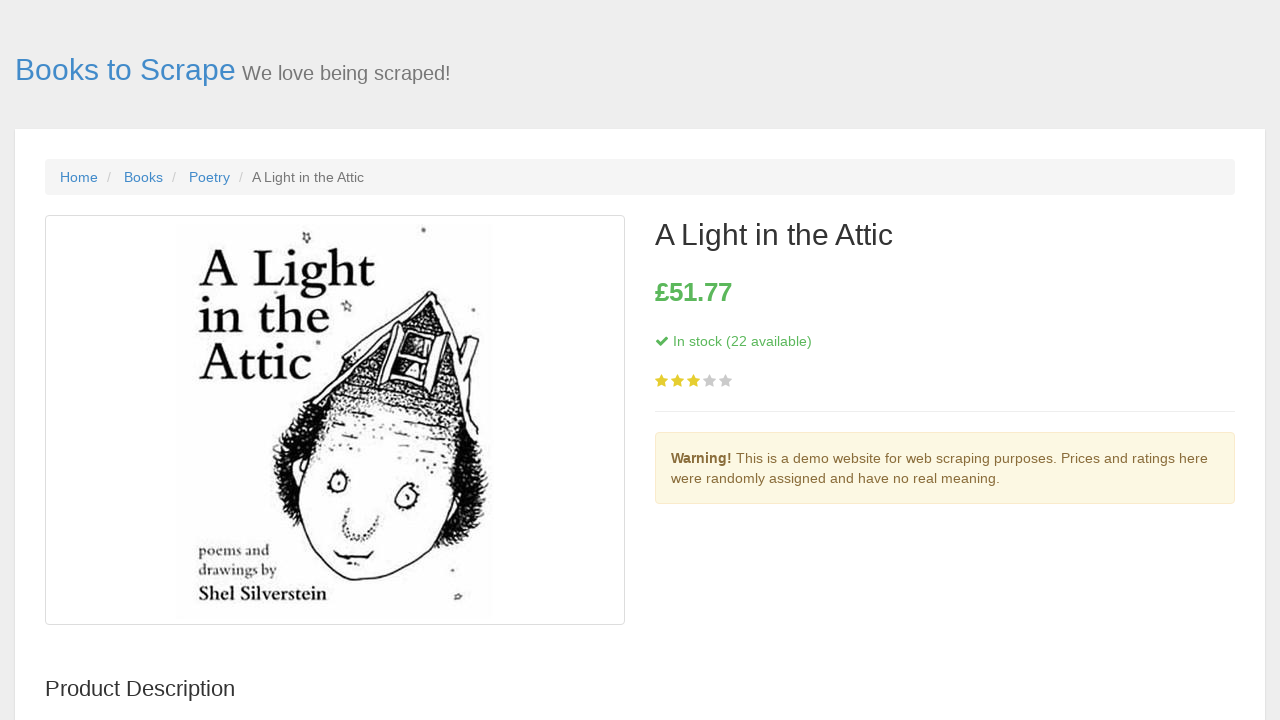

Book 1 product description section is visible
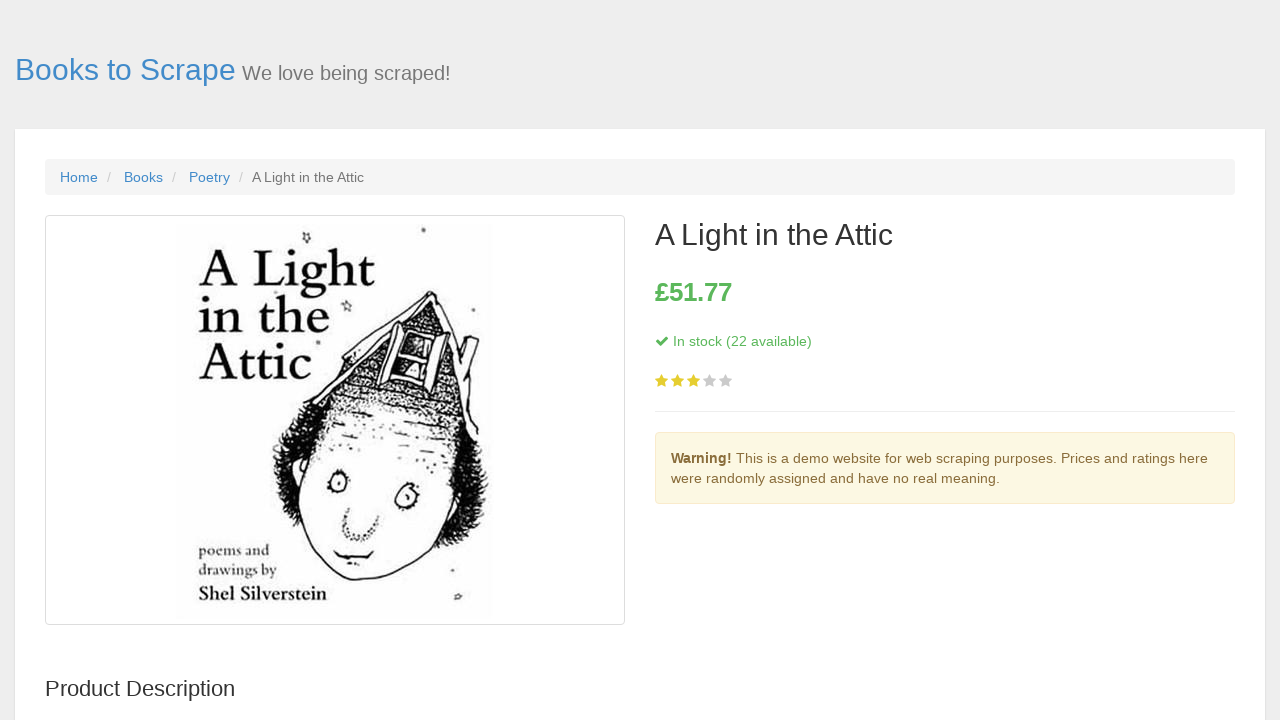

Navigated back to book catalog from book 1 details
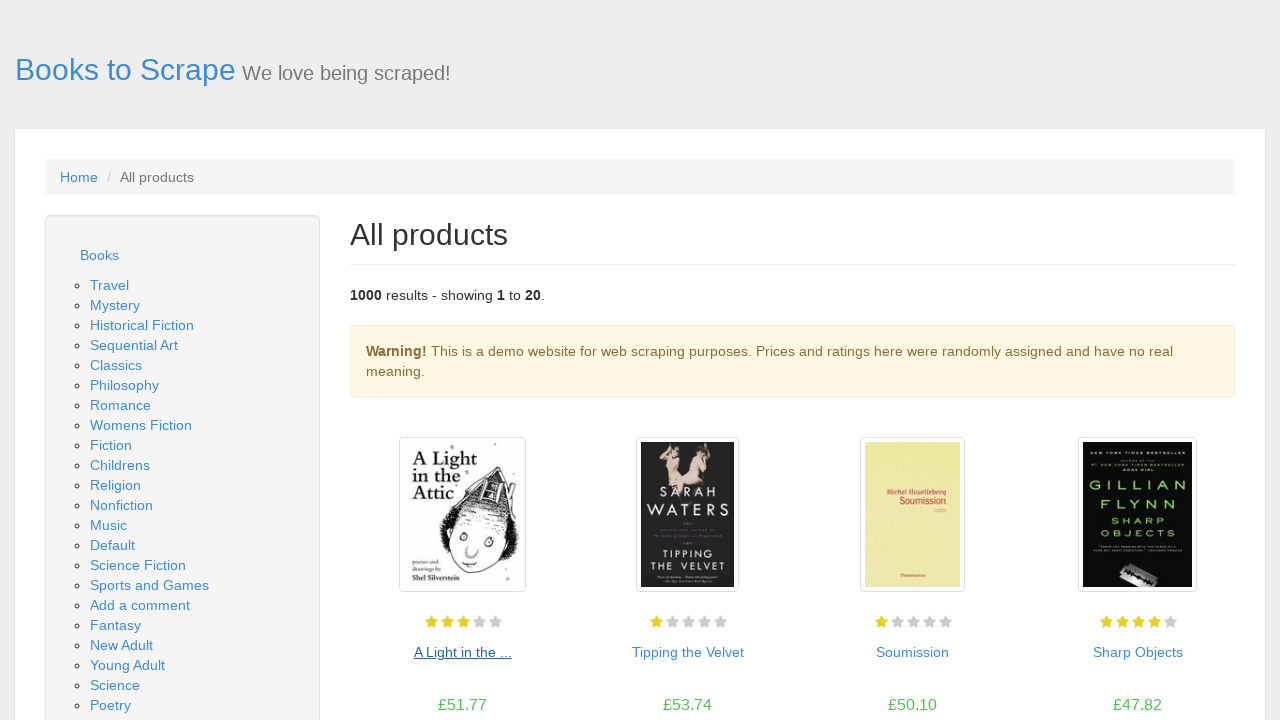

Book listing reloaded after navigating back
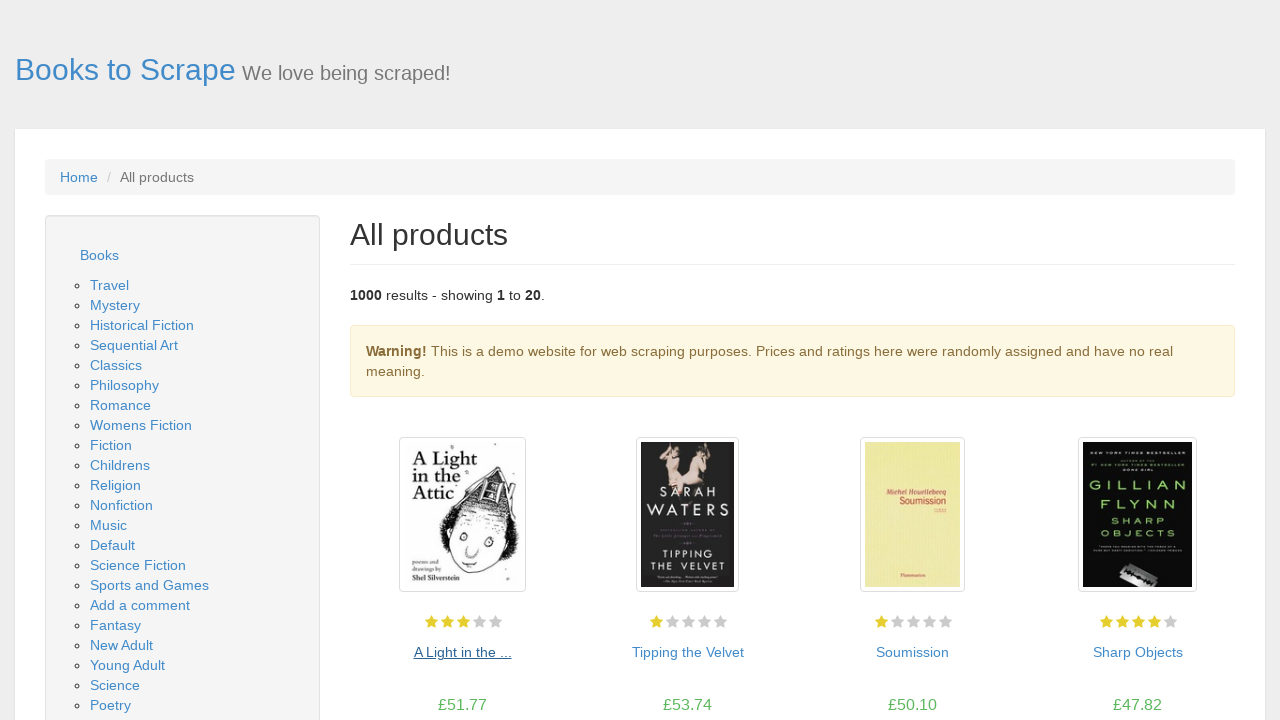

Clicked on book 2 title to view details at (688, 652) on xpath=//li[@class='col-xs-6 col-sm-4 col-md-3 col-lg-3']//h3//a >> nth=1
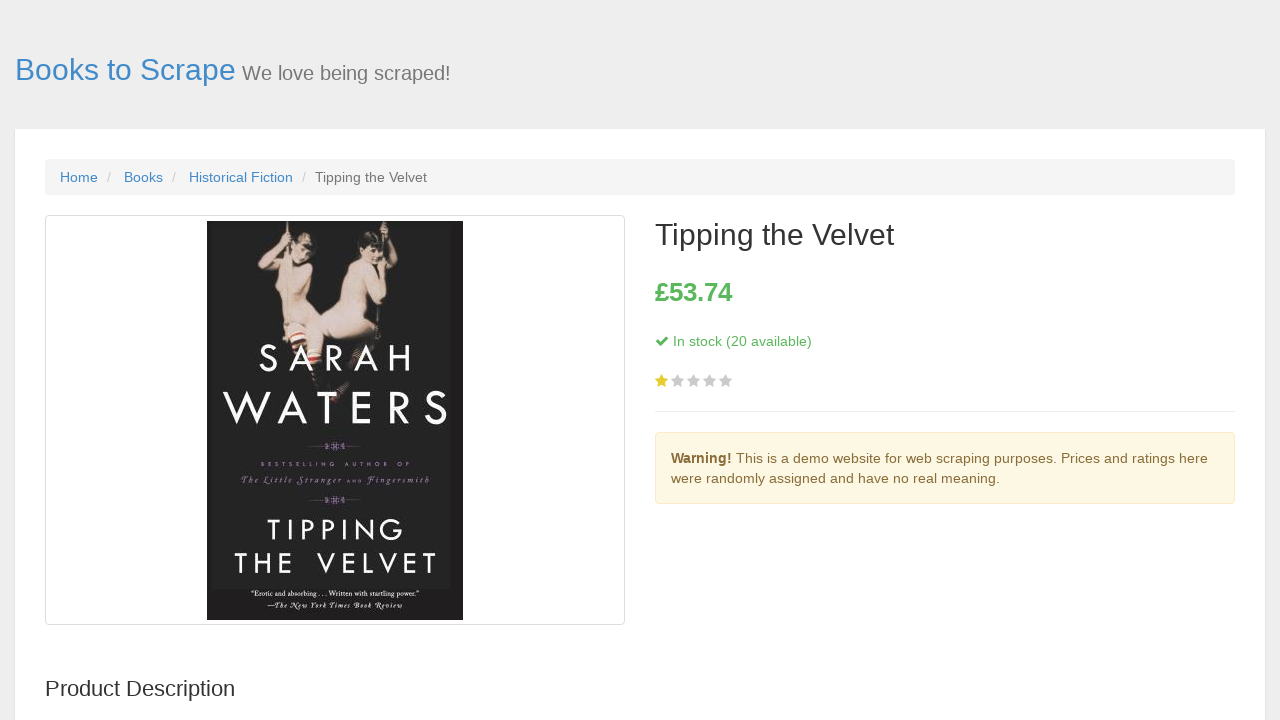

Book 2 detail page loaded with product heading
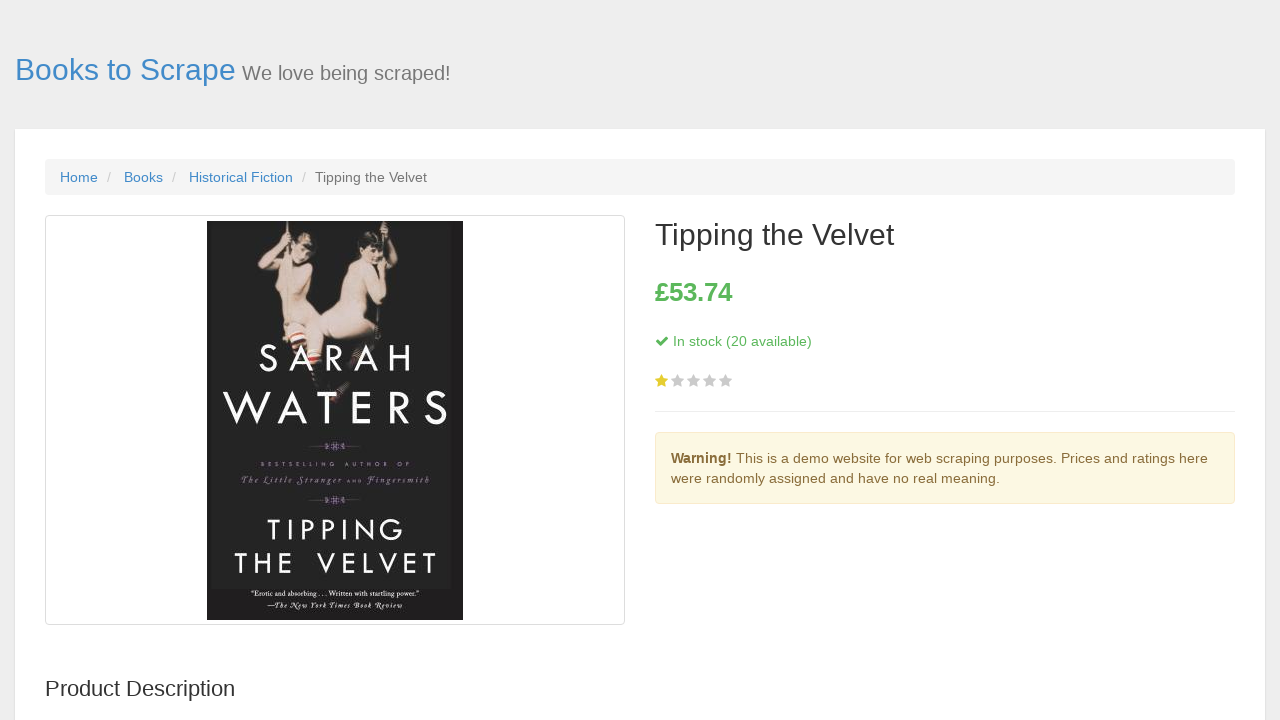

Book 2 product description section is visible
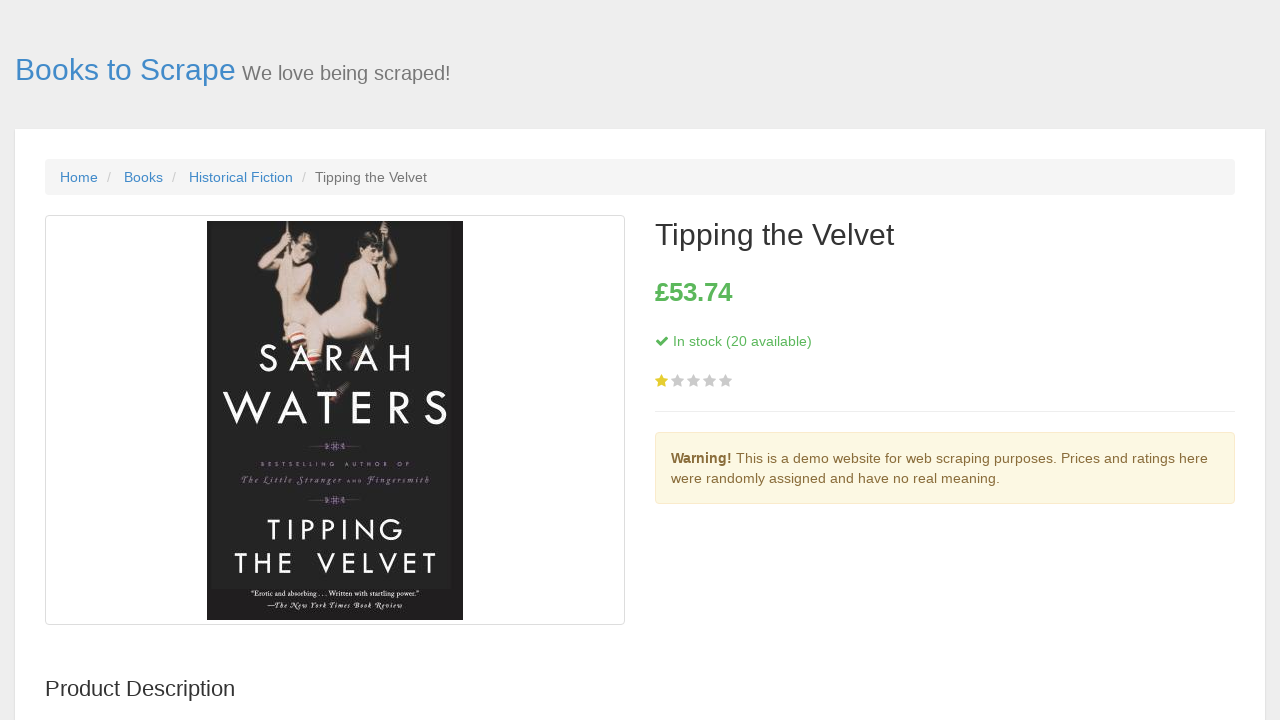

Navigated back to book catalog from book 2 details
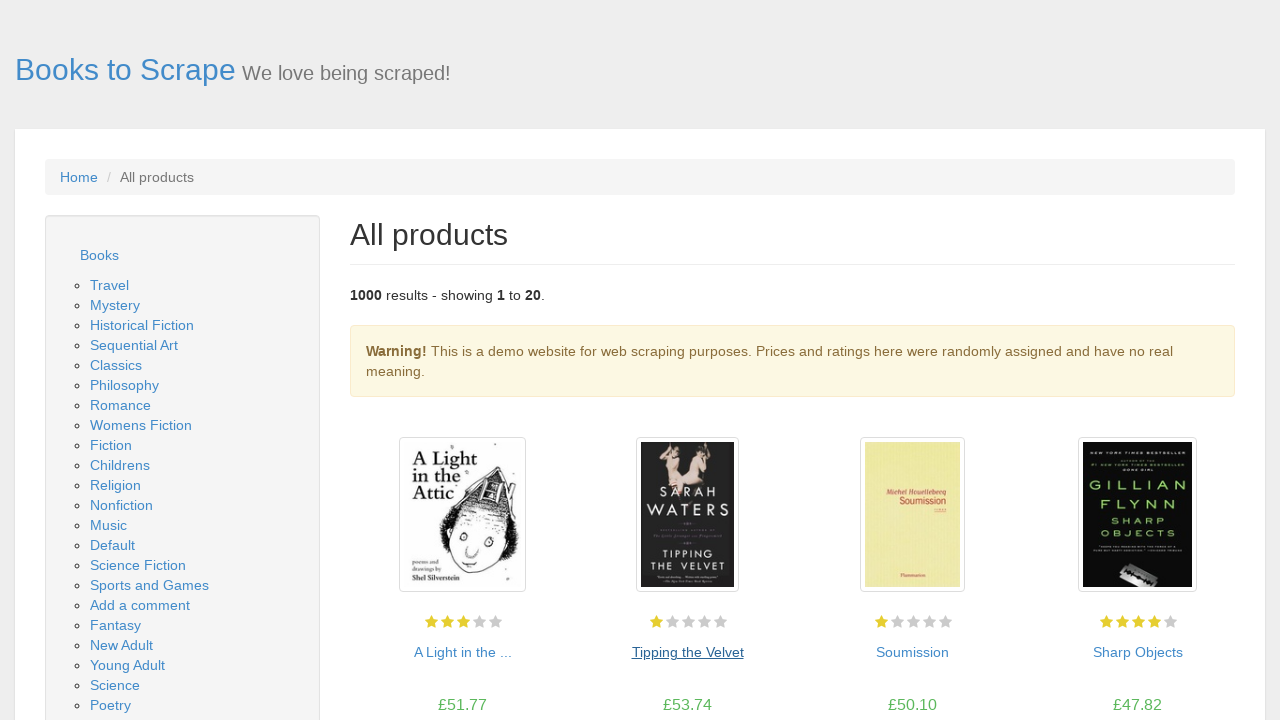

Book listing reloaded after navigating back
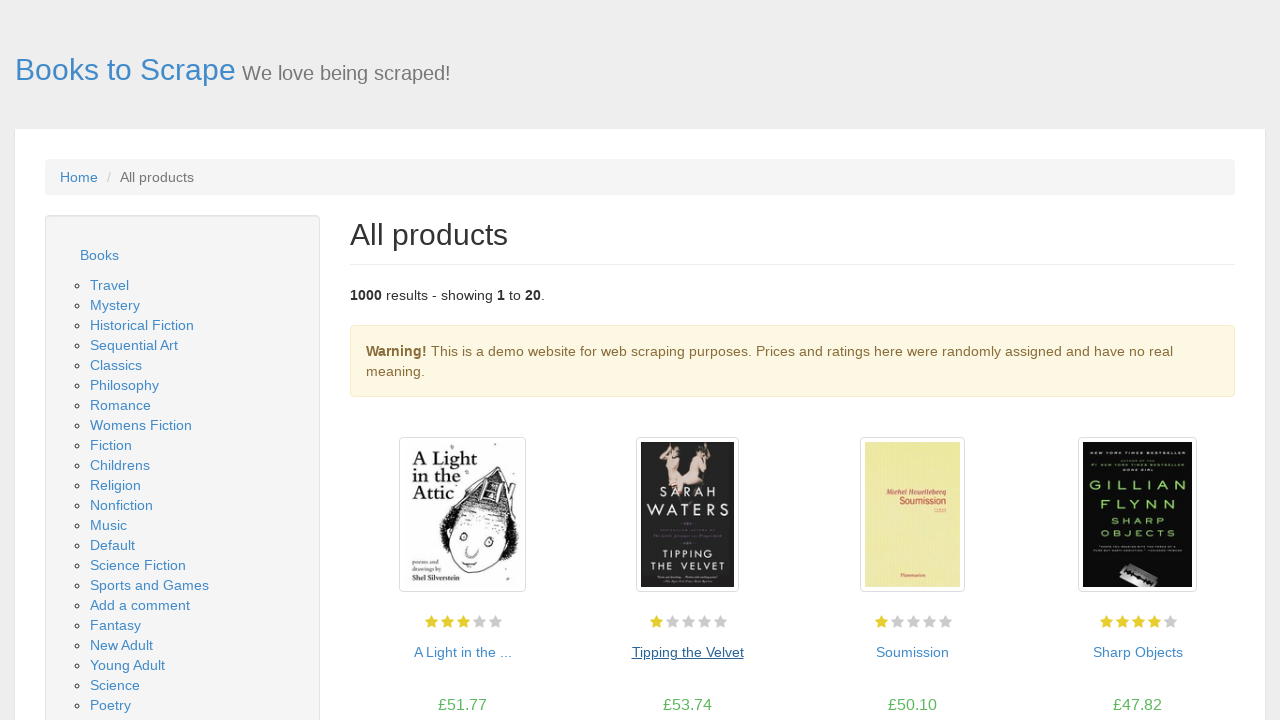

Clicked on book 3 title to view details at (912, 652) on xpath=//li[@class='col-xs-6 col-sm-4 col-md-3 col-lg-3']//h3//a >> nth=2
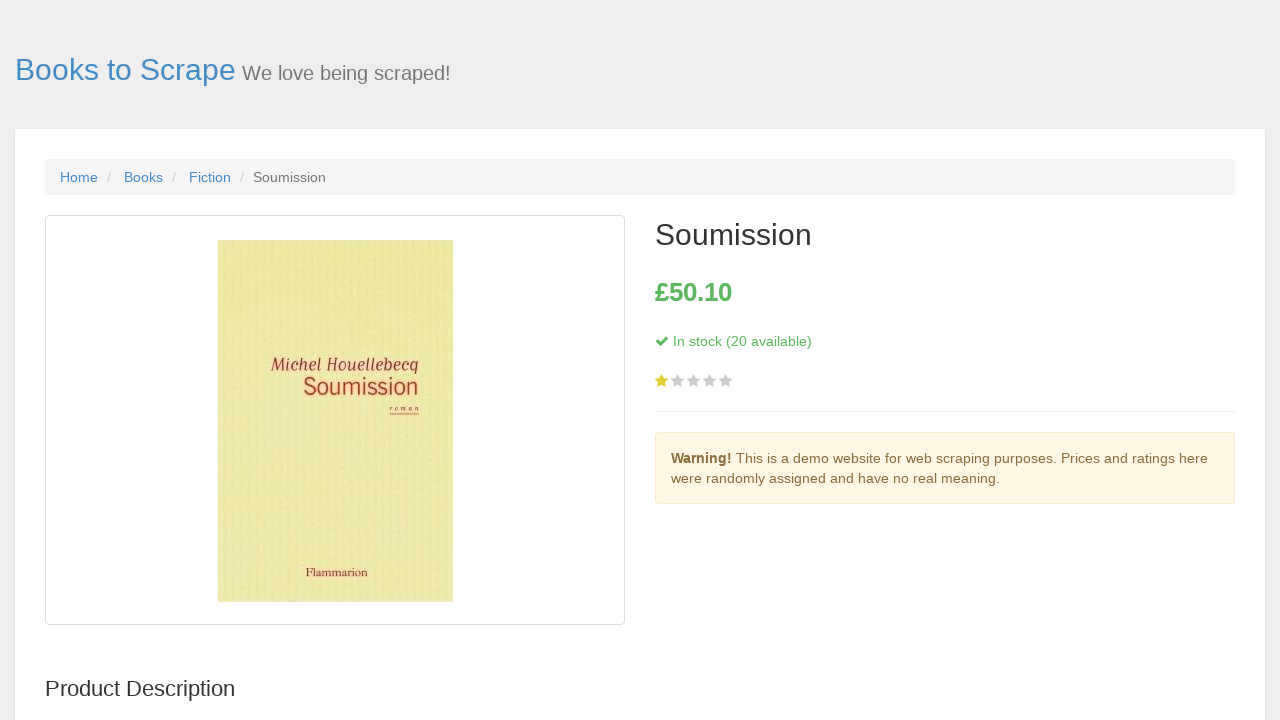

Book 3 detail page loaded with product heading
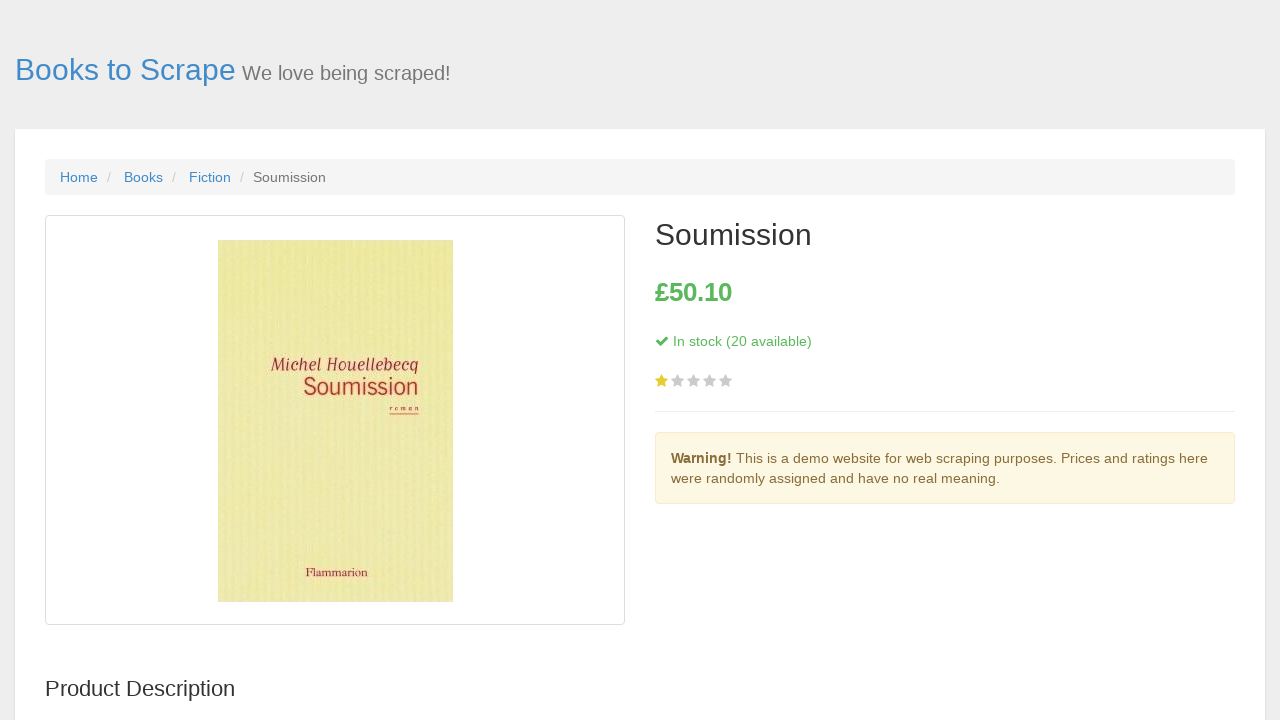

Book 3 product description section is visible
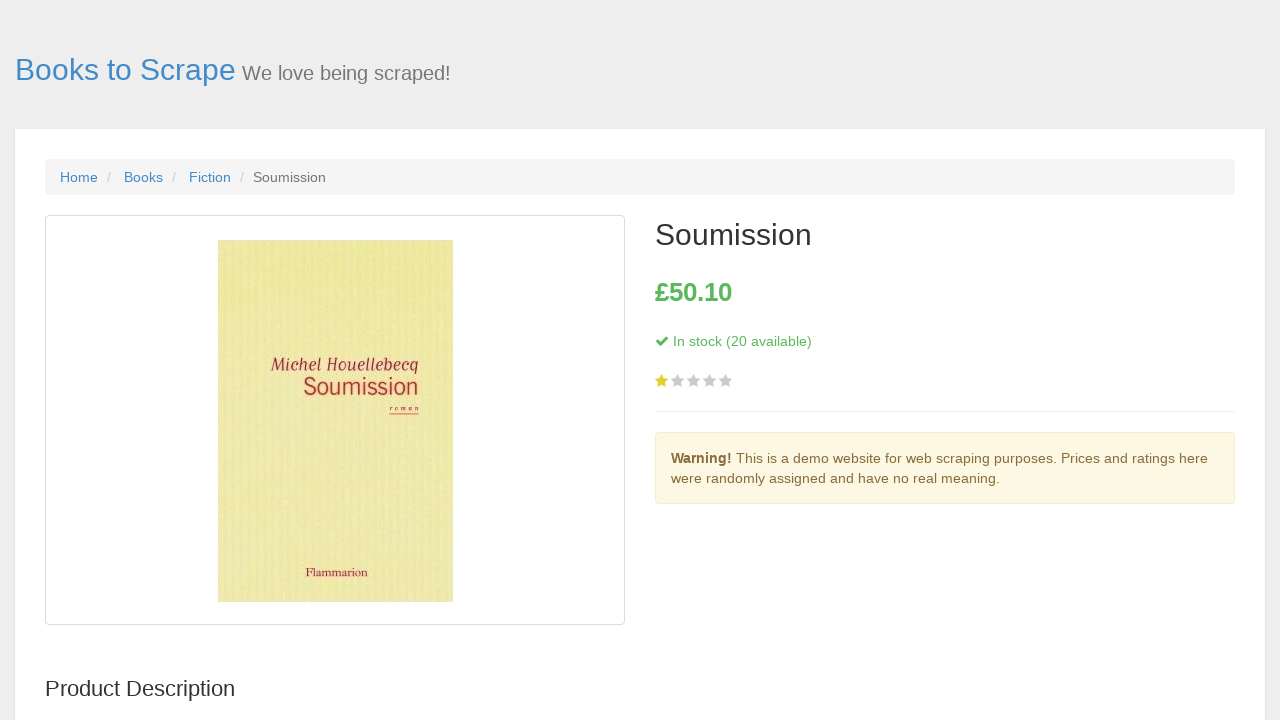

Navigated back to book catalog from book 3 details
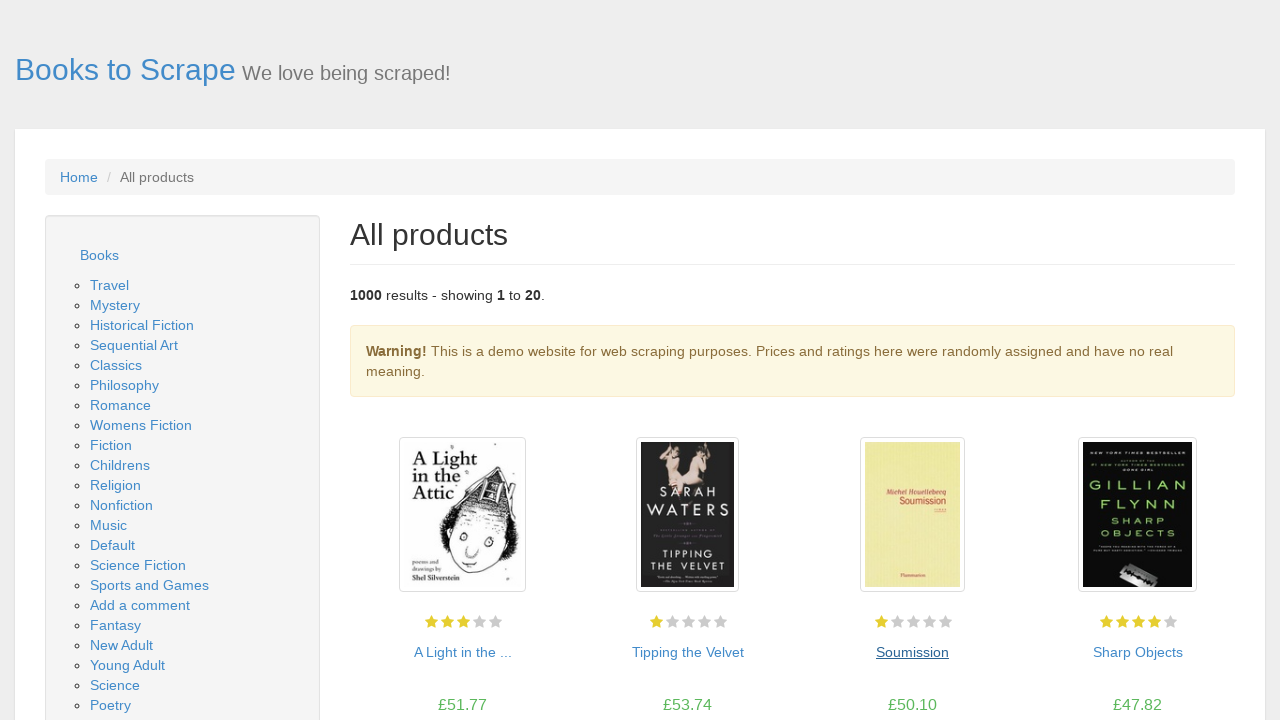

Book listing reloaded after navigating back
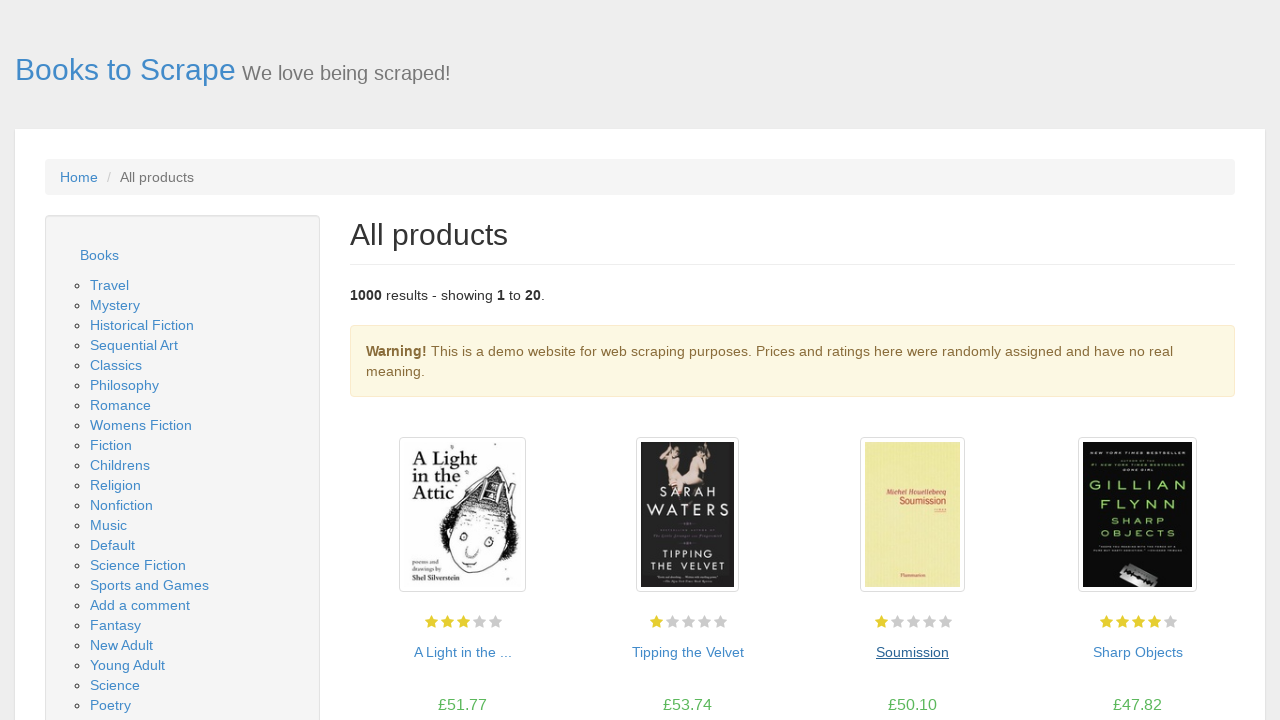

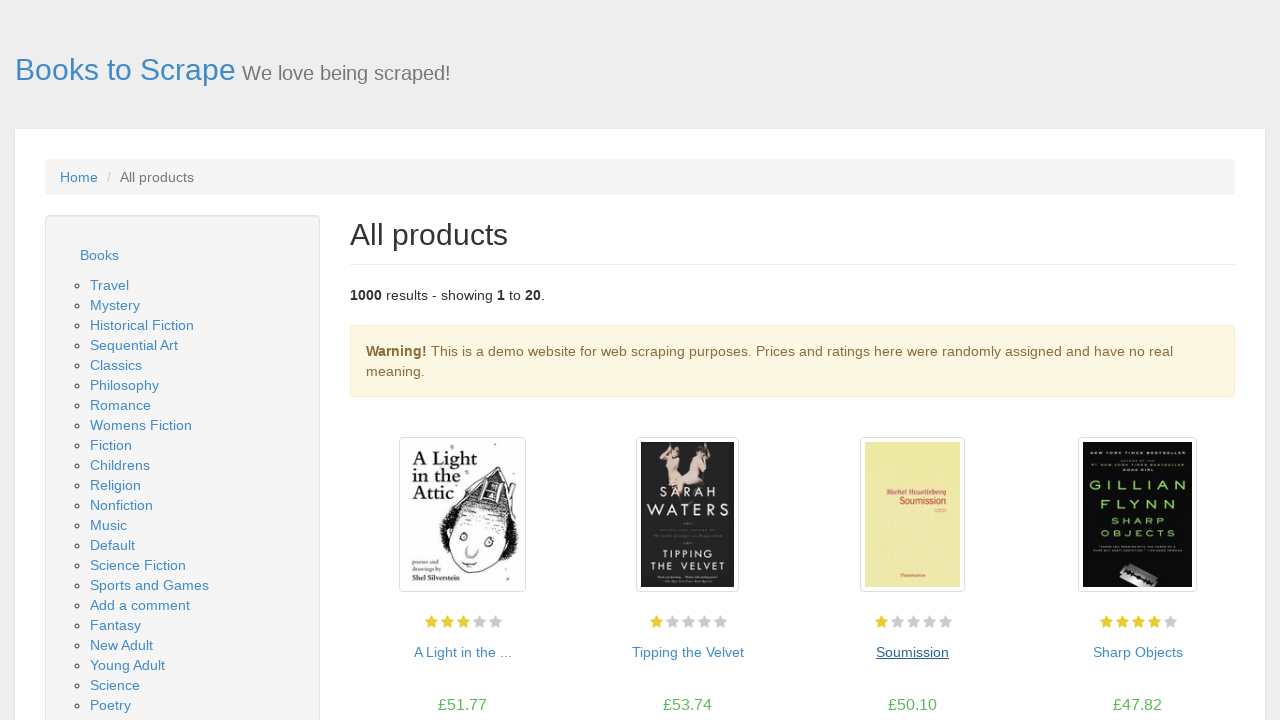